Clicks the blue button and verifies its text is one of the expected values

Starting URL: https://the-internet.herokuapp.com/challenging_dom

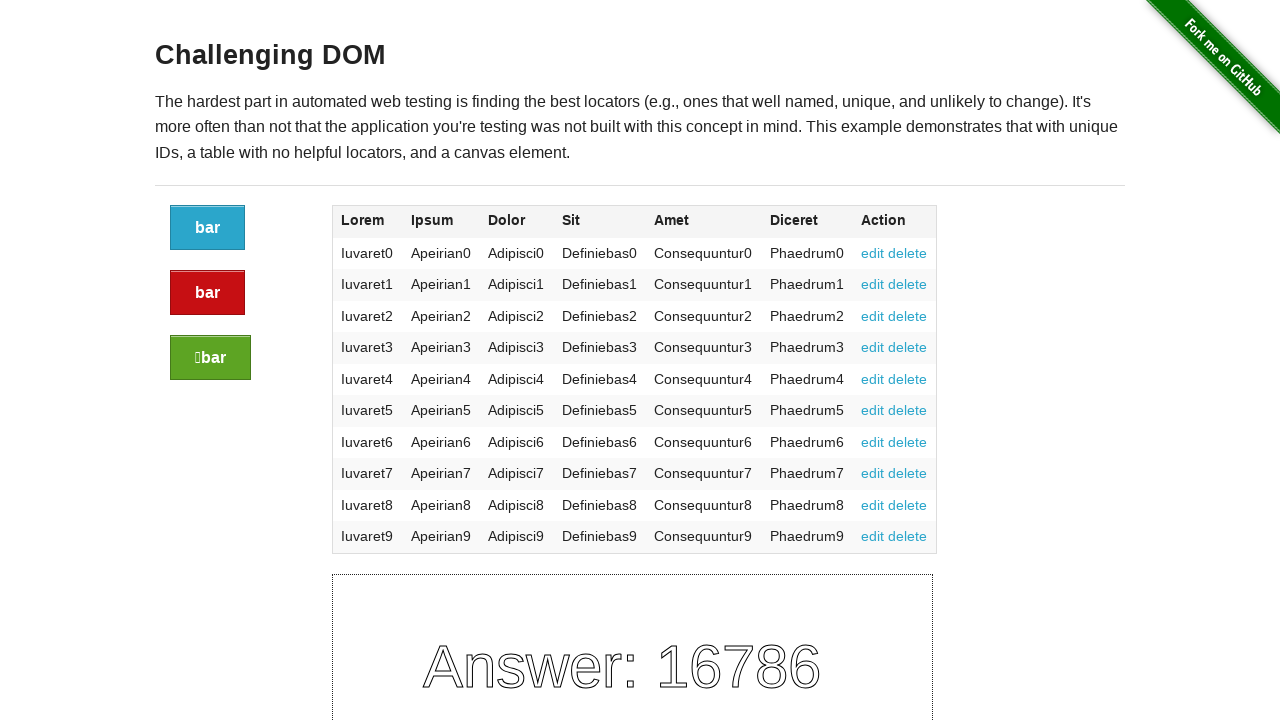

Located the blue button element
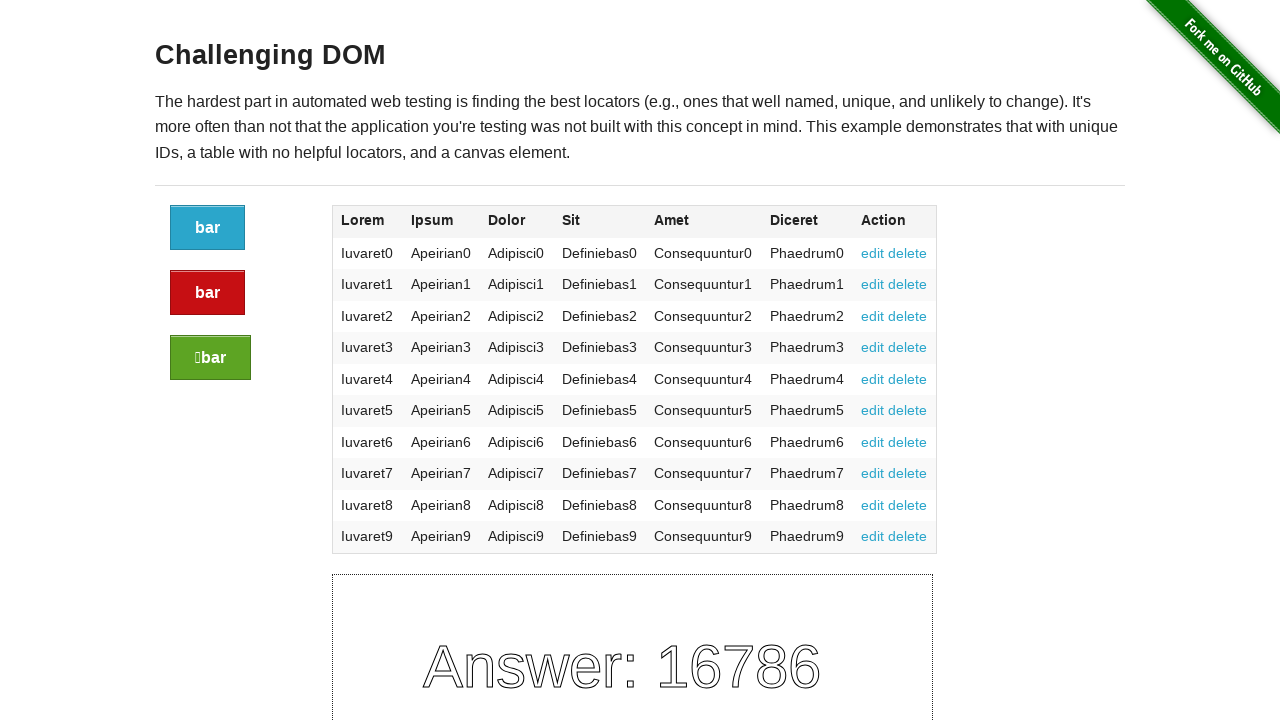

Retrieved button text: 'bar'
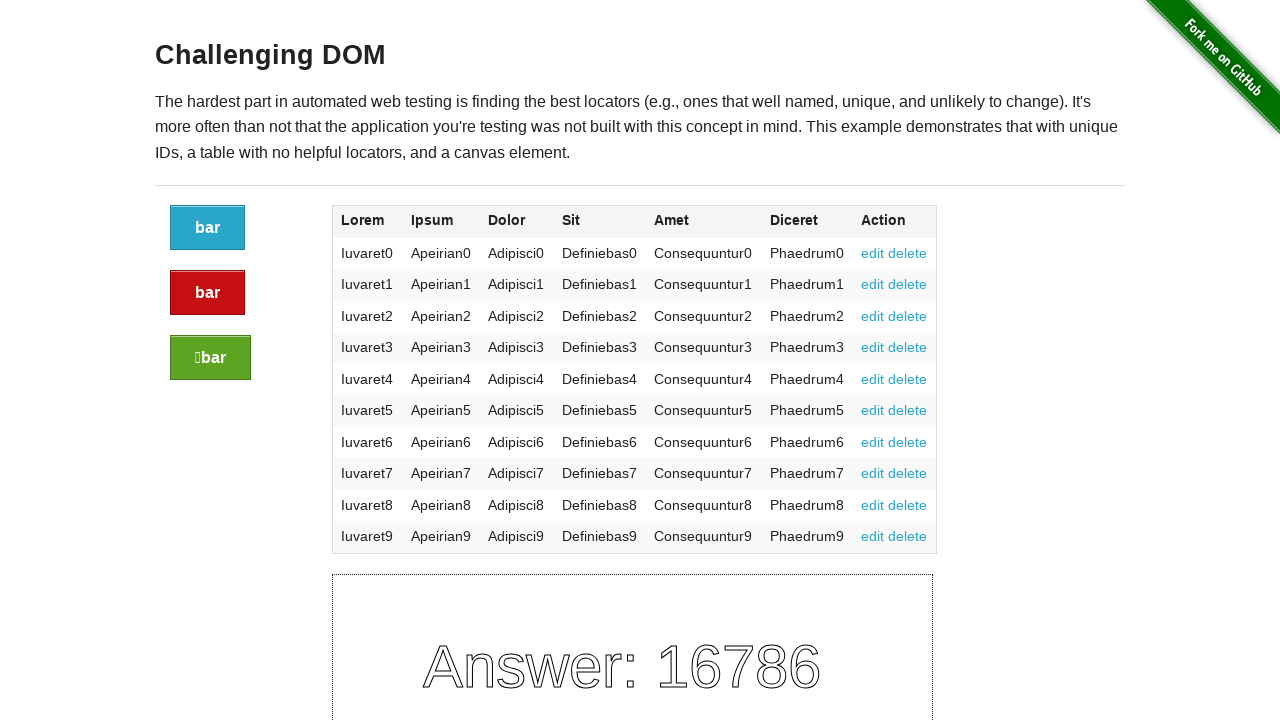

Clicked the blue button at (208, 228) on xpath=html/body/div[2]/div/div/div/div/div[1]/a[1]
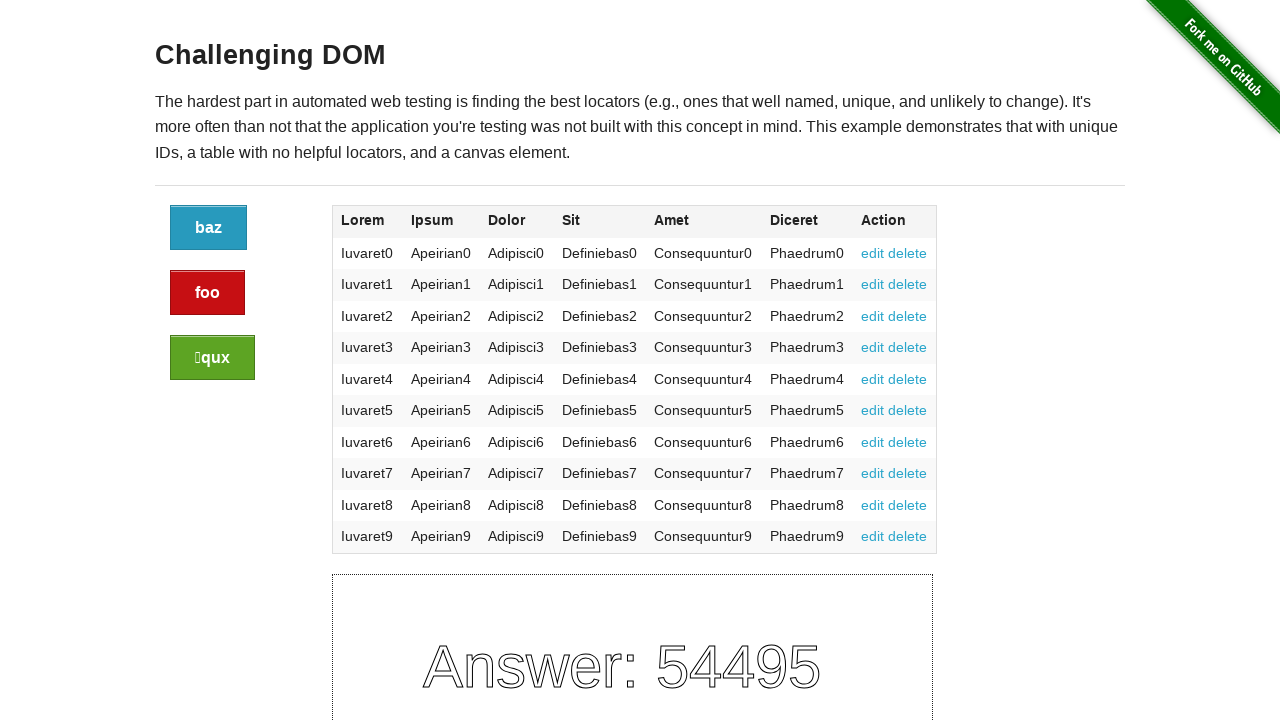

Verified button text 'bar' is one of the expected values
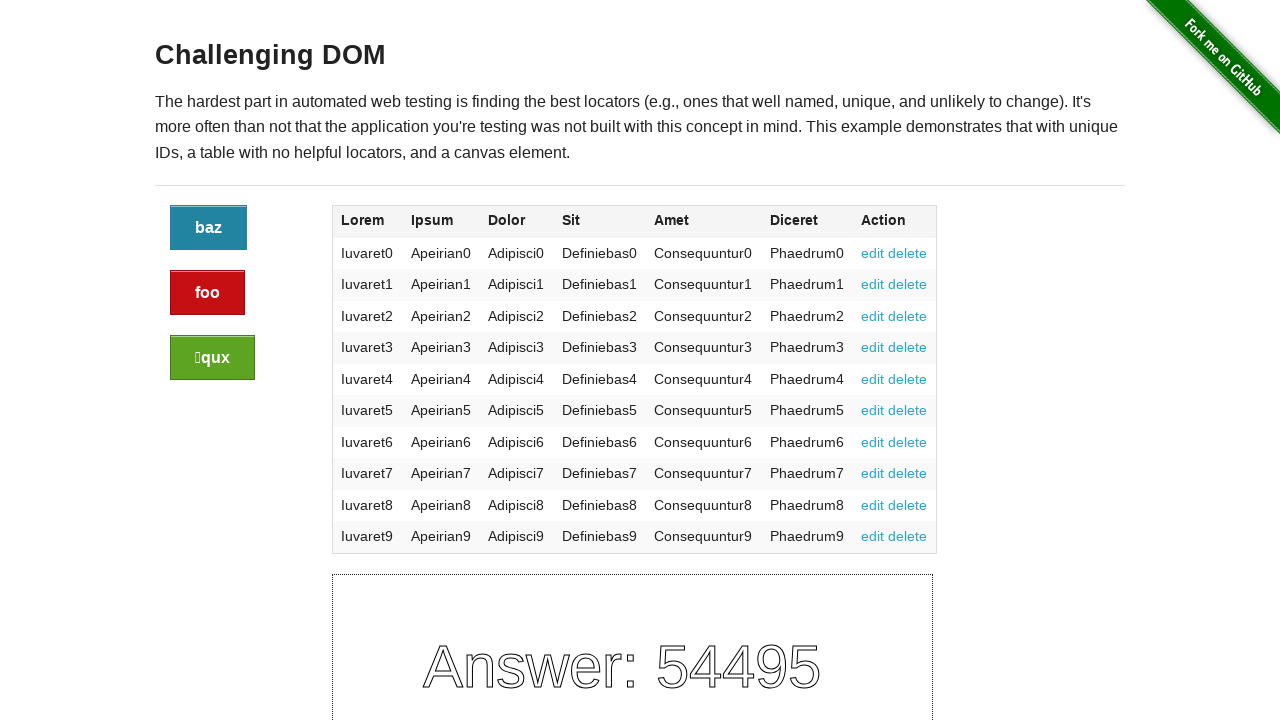

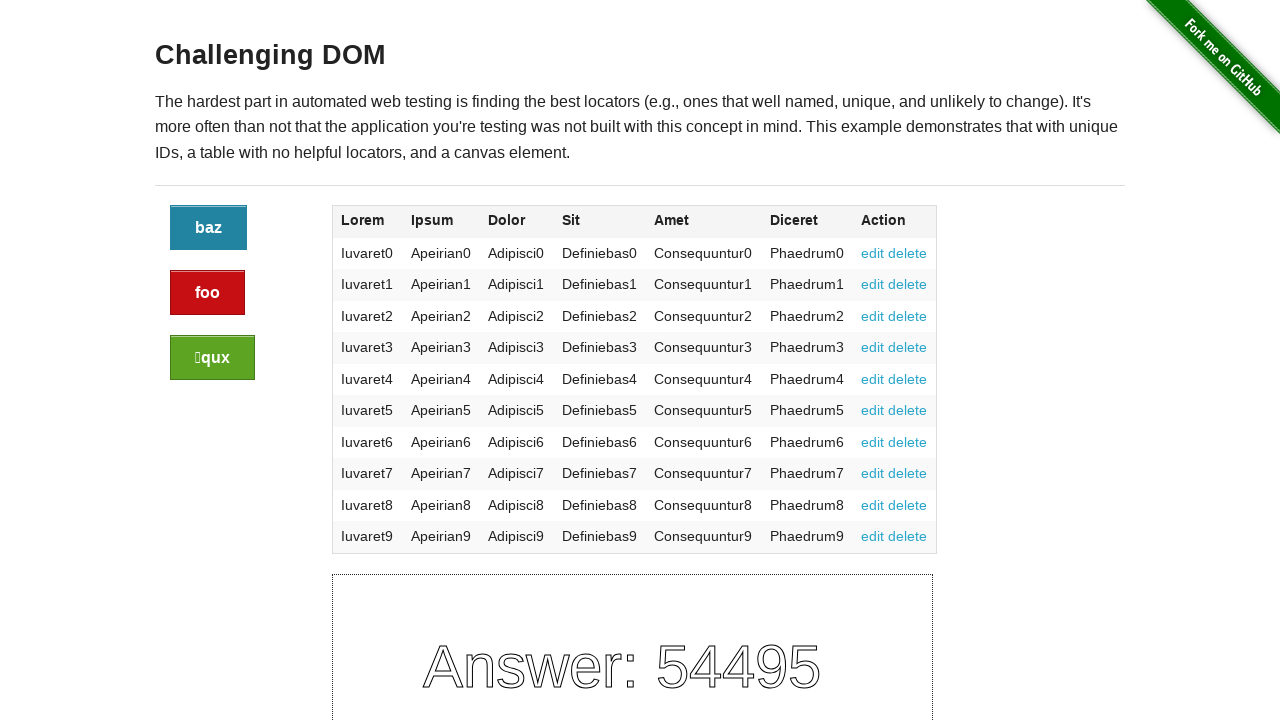